Tests JavaScript confirm alert functionality by clicking on the JavaScript Alerts link, triggering a confirm dialog, dismissing it, and verifying the result message.

Starting URL: https://the-internet.herokuapp.com

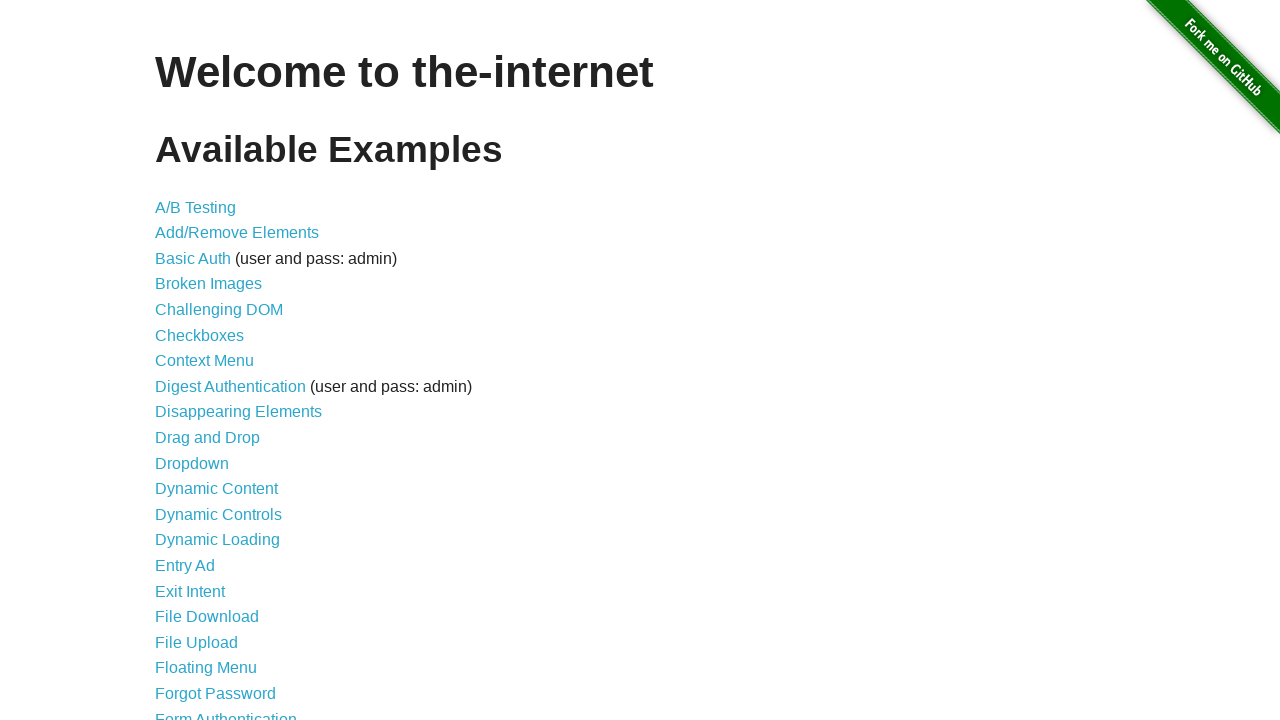

Clicked on JavaScript Alerts link at (214, 361) on xpath=//a[contains(text(),'JavaScript Alerts')]
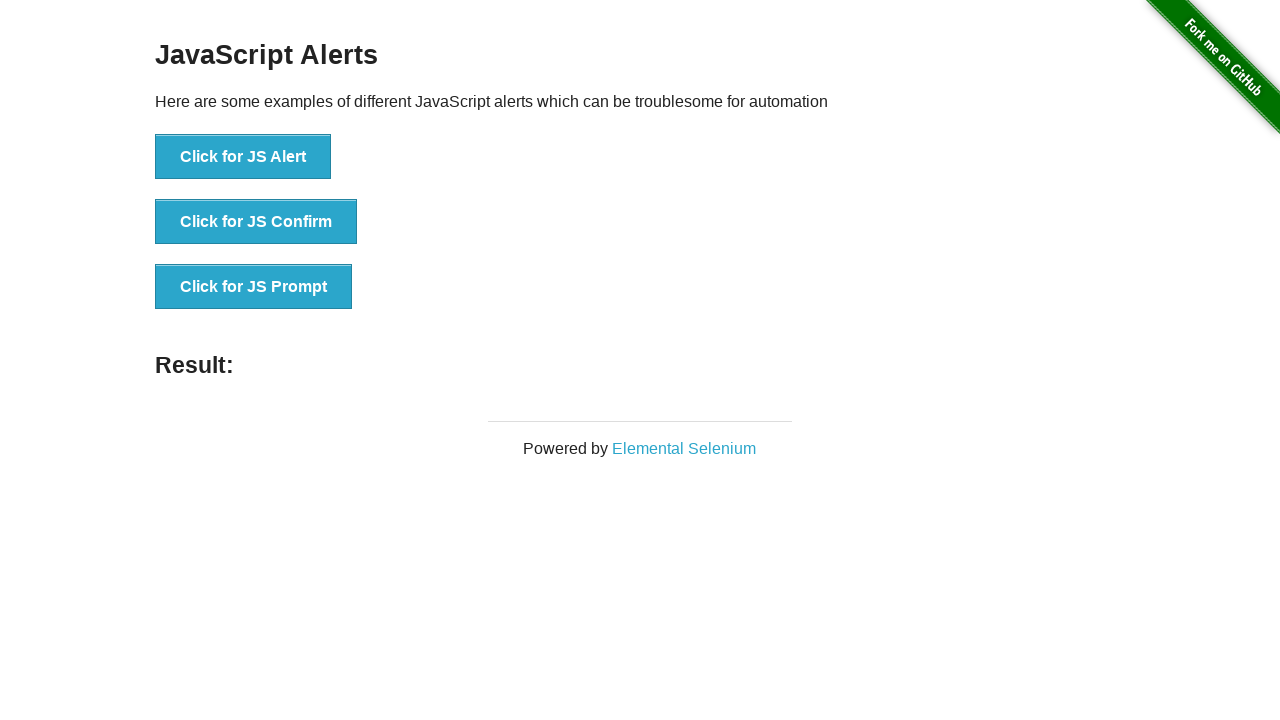

Clicked button to trigger JS Confirm alert at (256, 222) on xpath=//button[contains(text(),'Click for JS Confirm')]
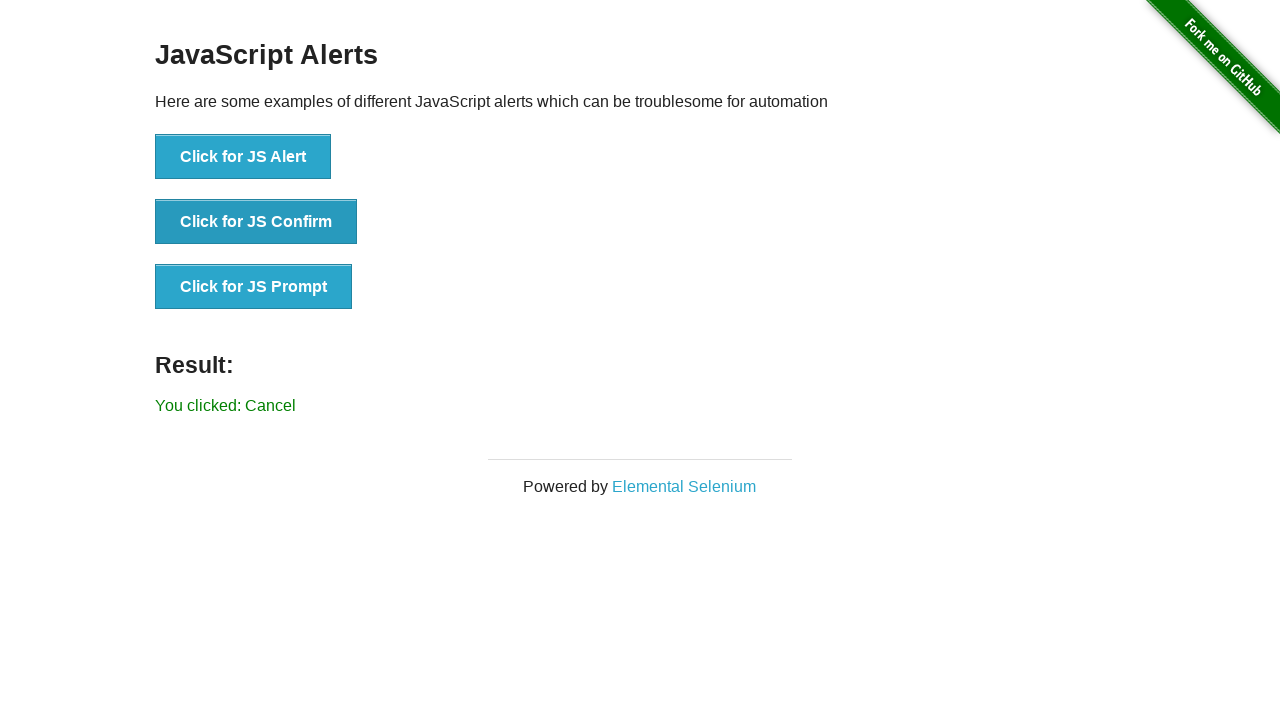

Set up dialog handler to dismiss confirm alert
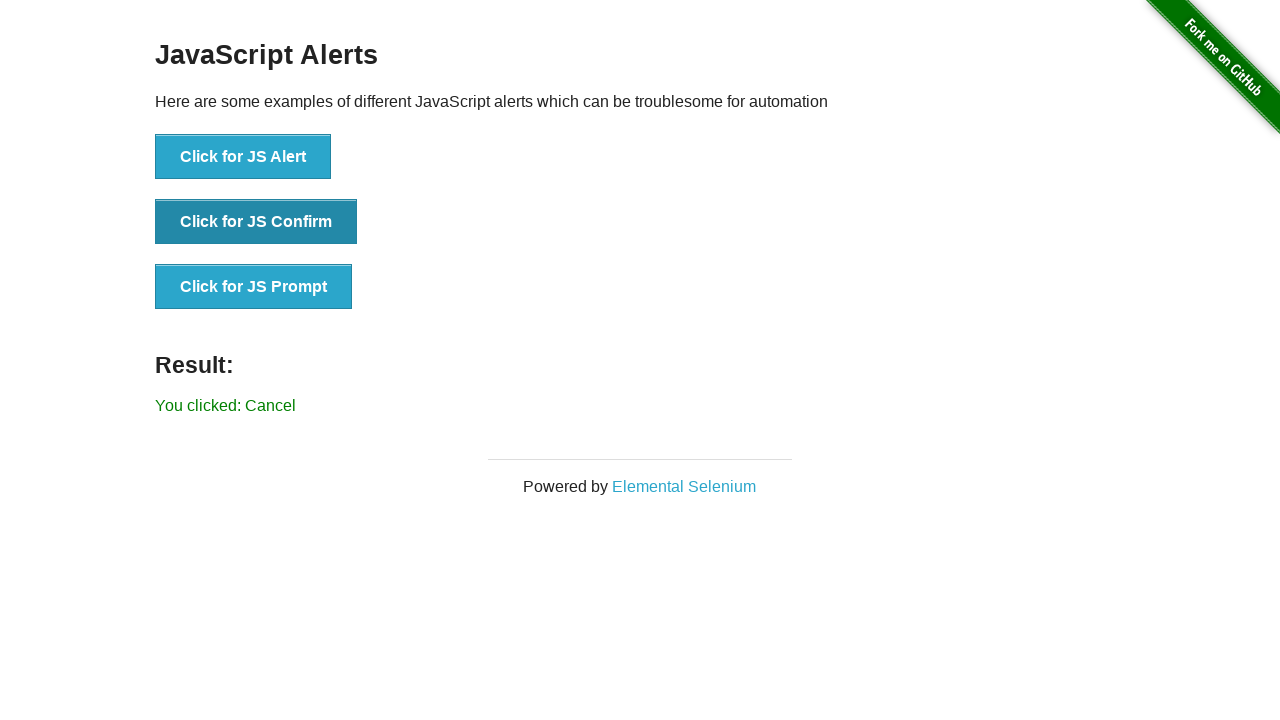

Re-clicked button to trigger JS Confirm alert with handler active at (256, 222) on xpath=//button[contains(text(),'Click for JS Confirm')]
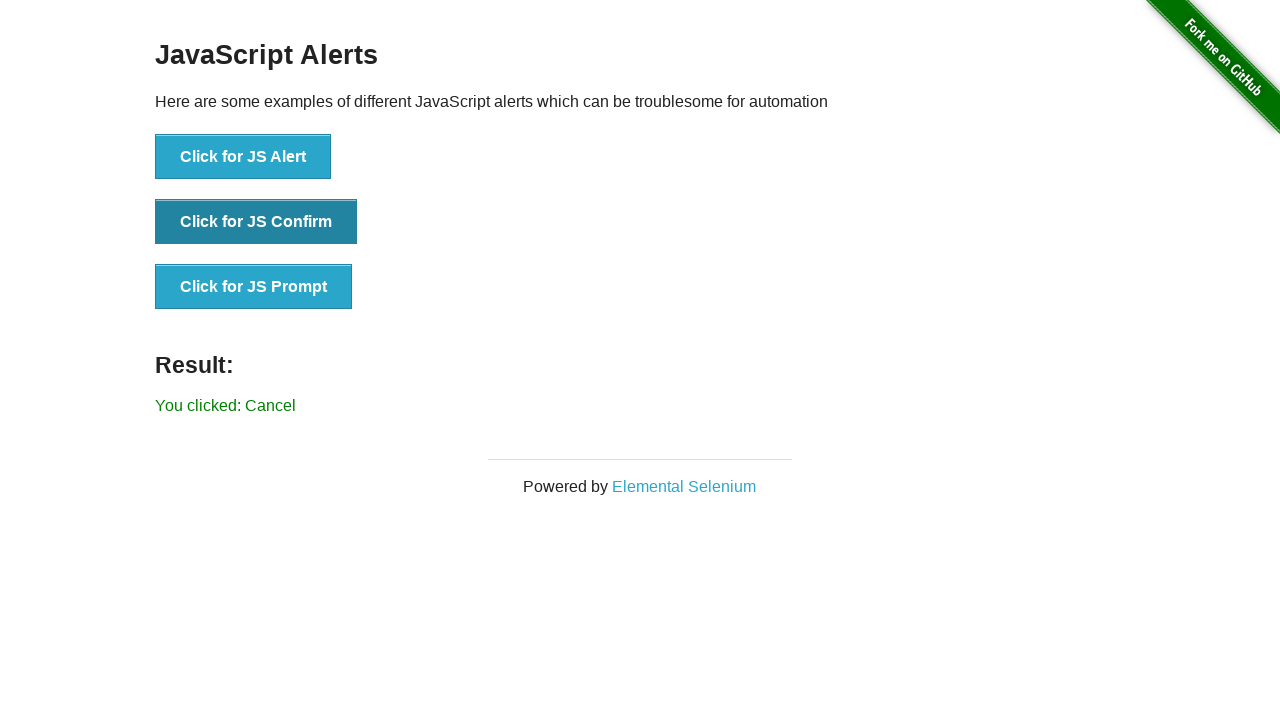

Result message element loaded
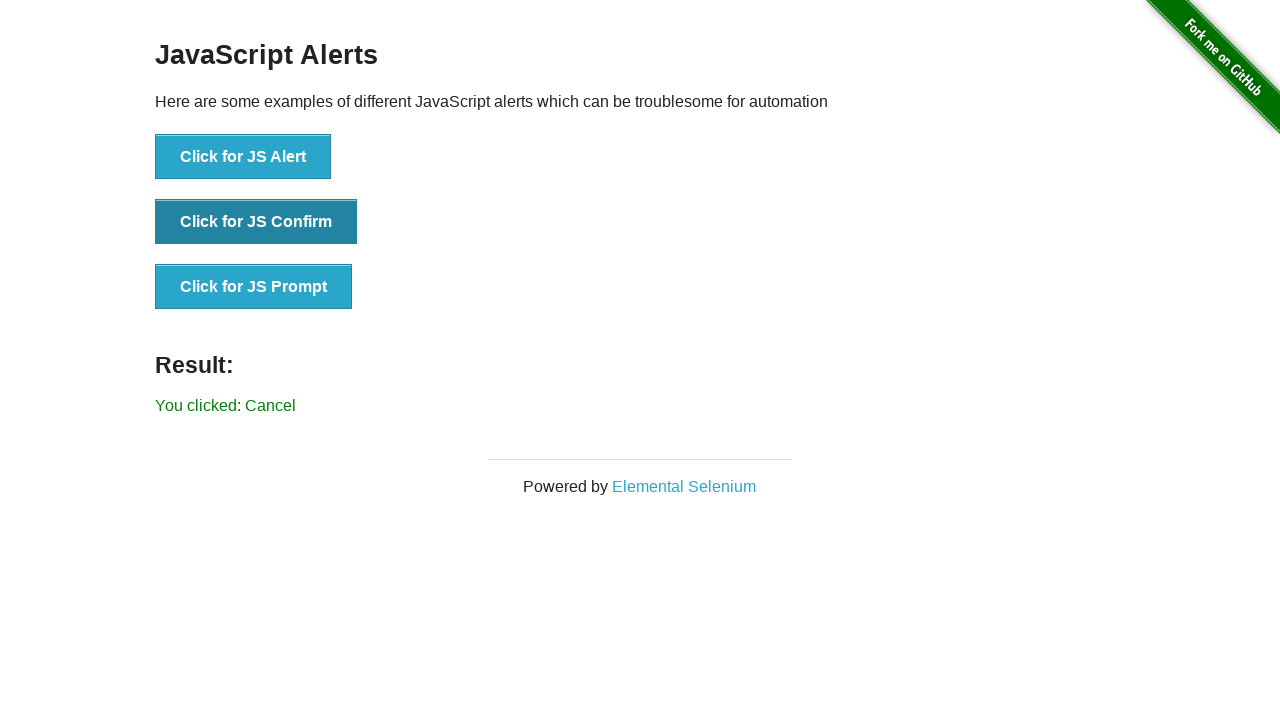

Retrieved result text: You clicked: Cancel
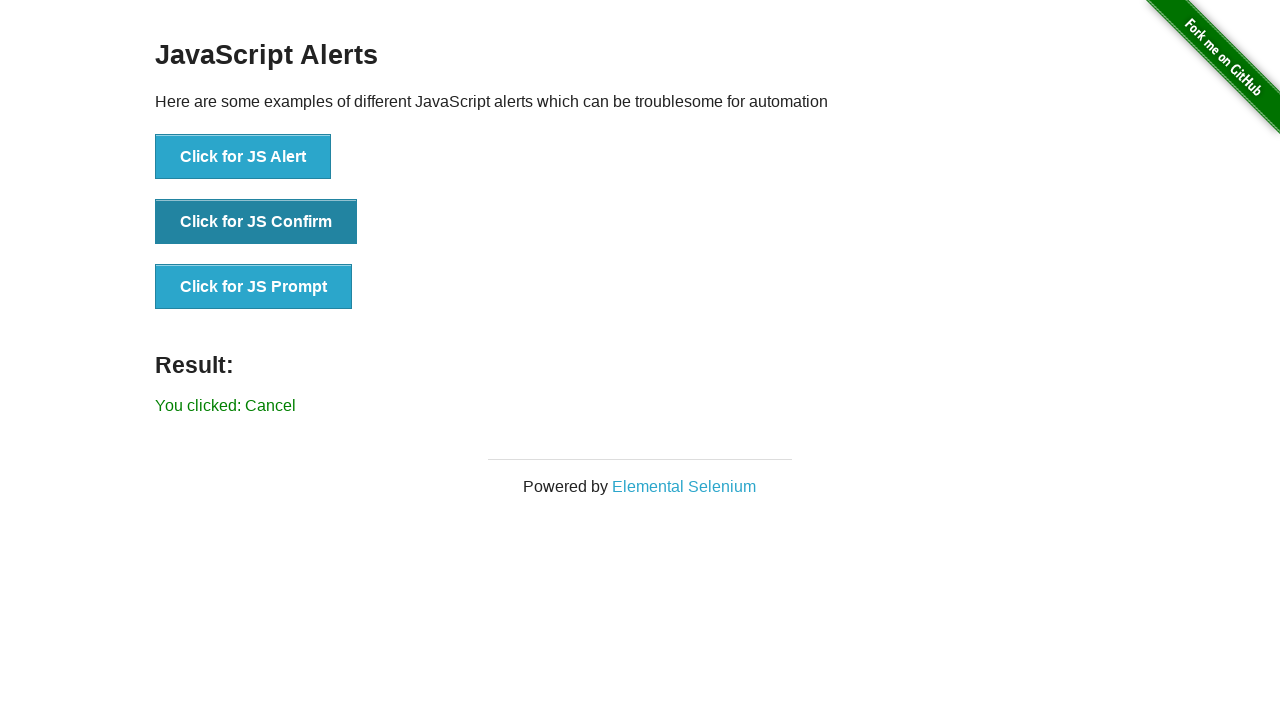

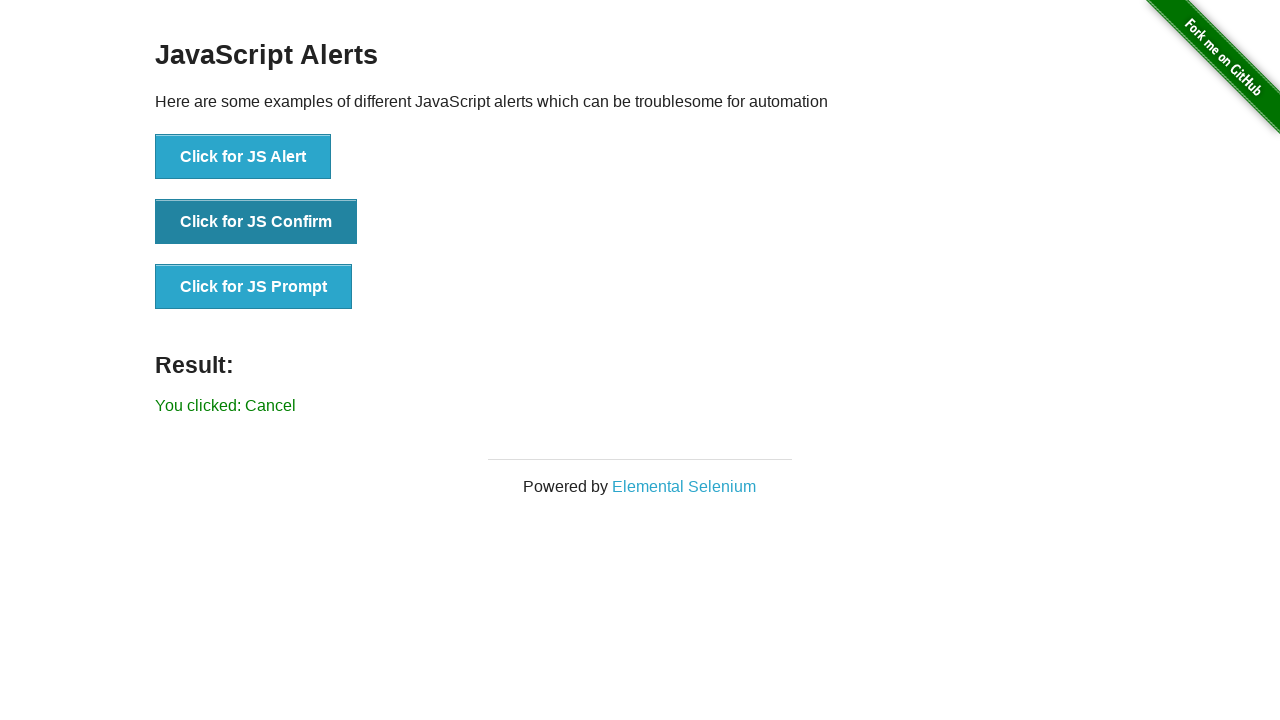